Tests opting out of A/B tests by adding an opt-out cookie after visiting the page, then refreshing to verify the opt-out takes effect.

Starting URL: http://the-internet.herokuapp.com/abtest

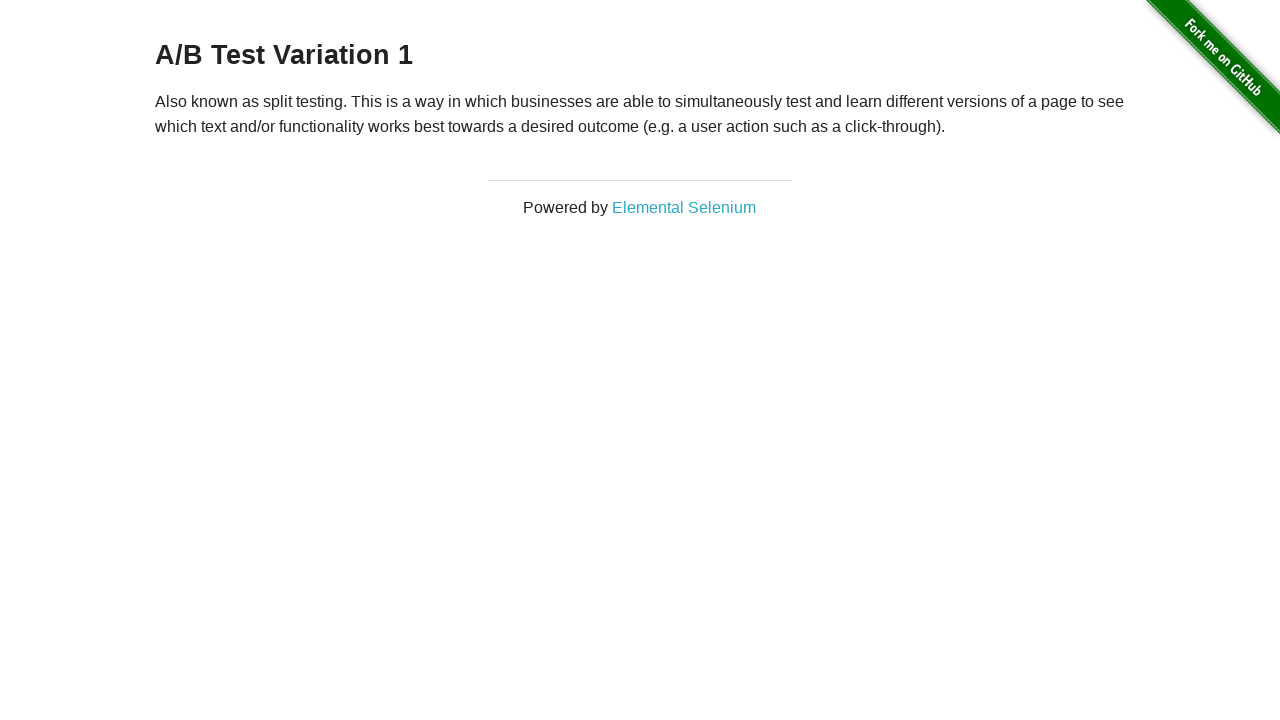

Retrieved heading text to verify initial A/B test group
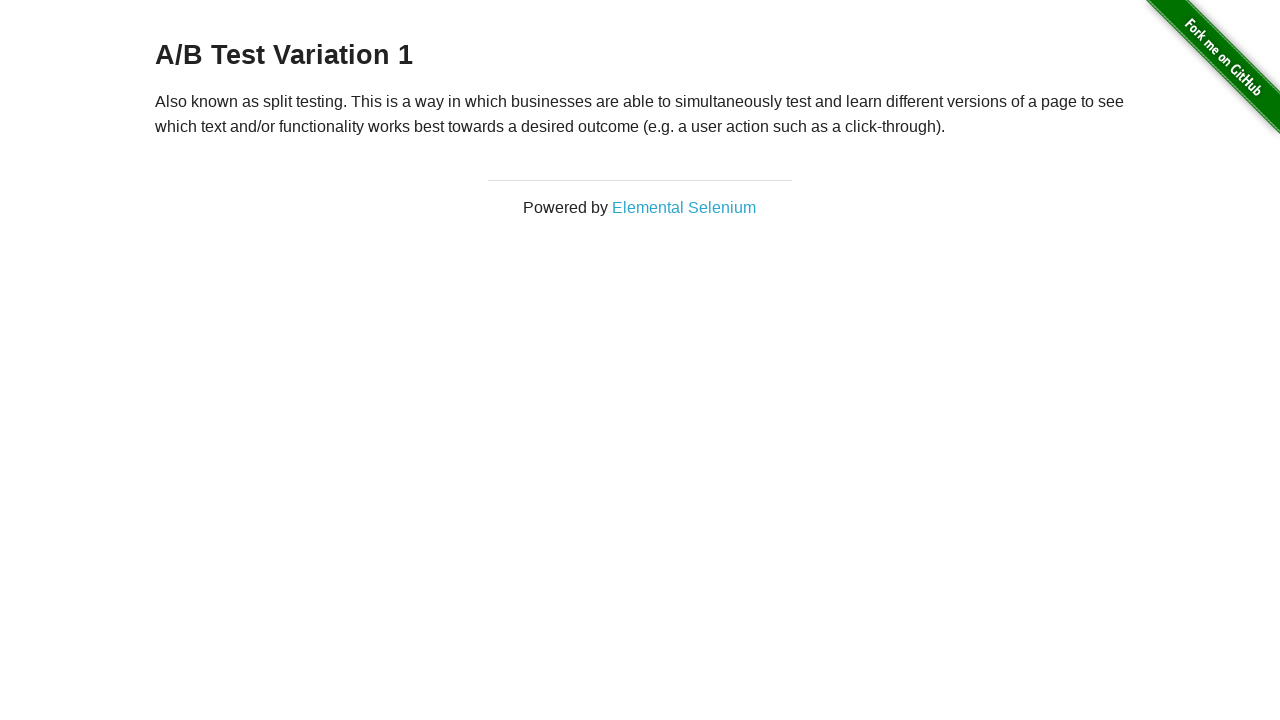

Verified heading starts with 'A/B Test' - user is in A/B test group
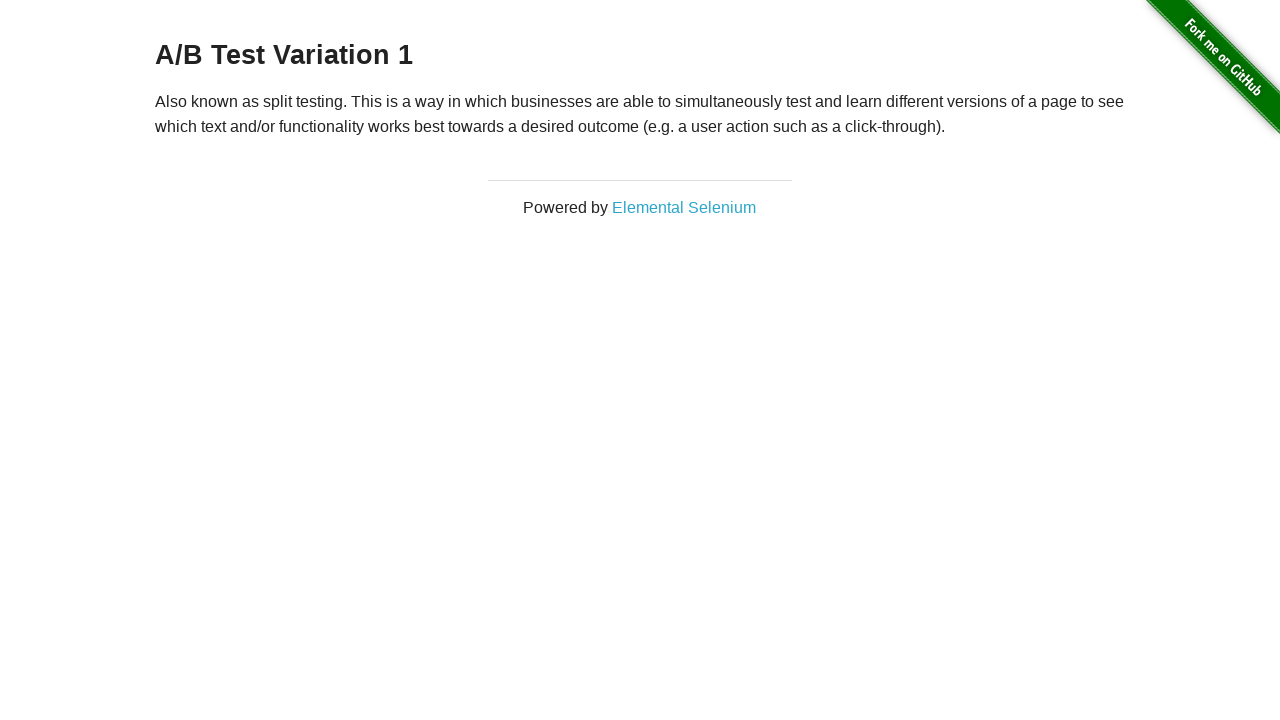

Added optimizelyOptOut cookie to context
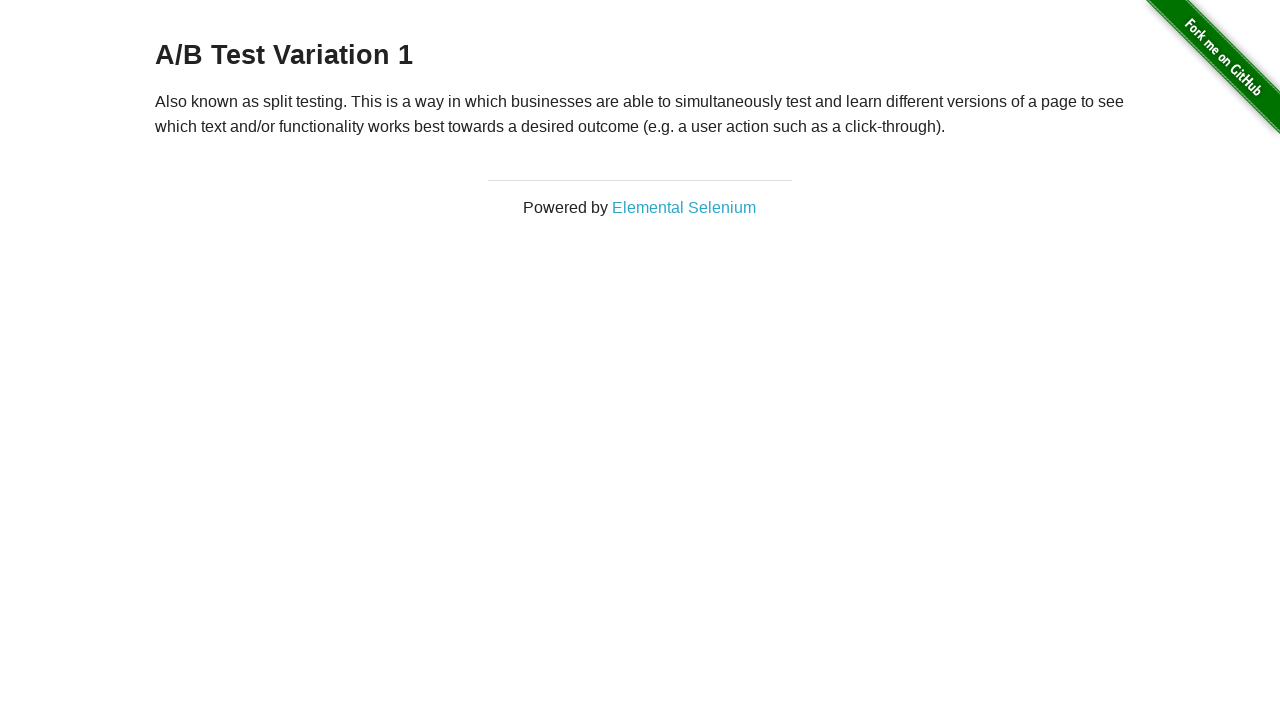

Reloaded page to apply opt-out cookie
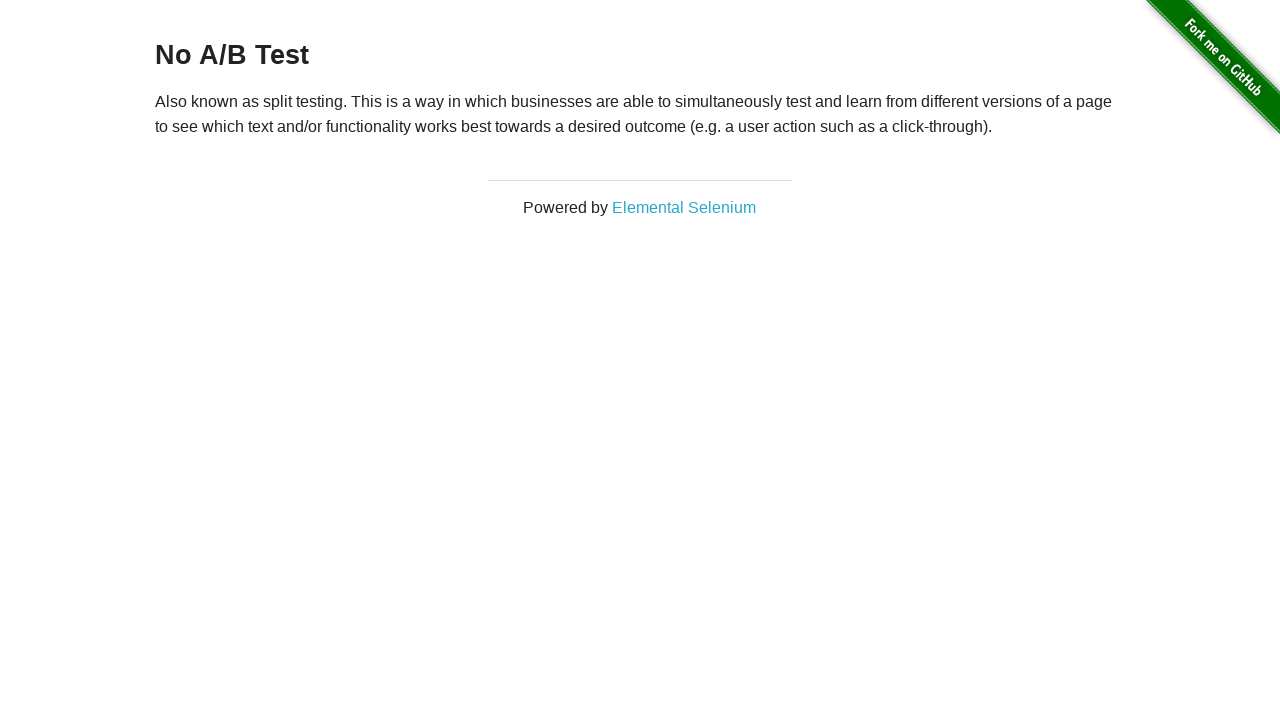

Retrieved heading text after page reload
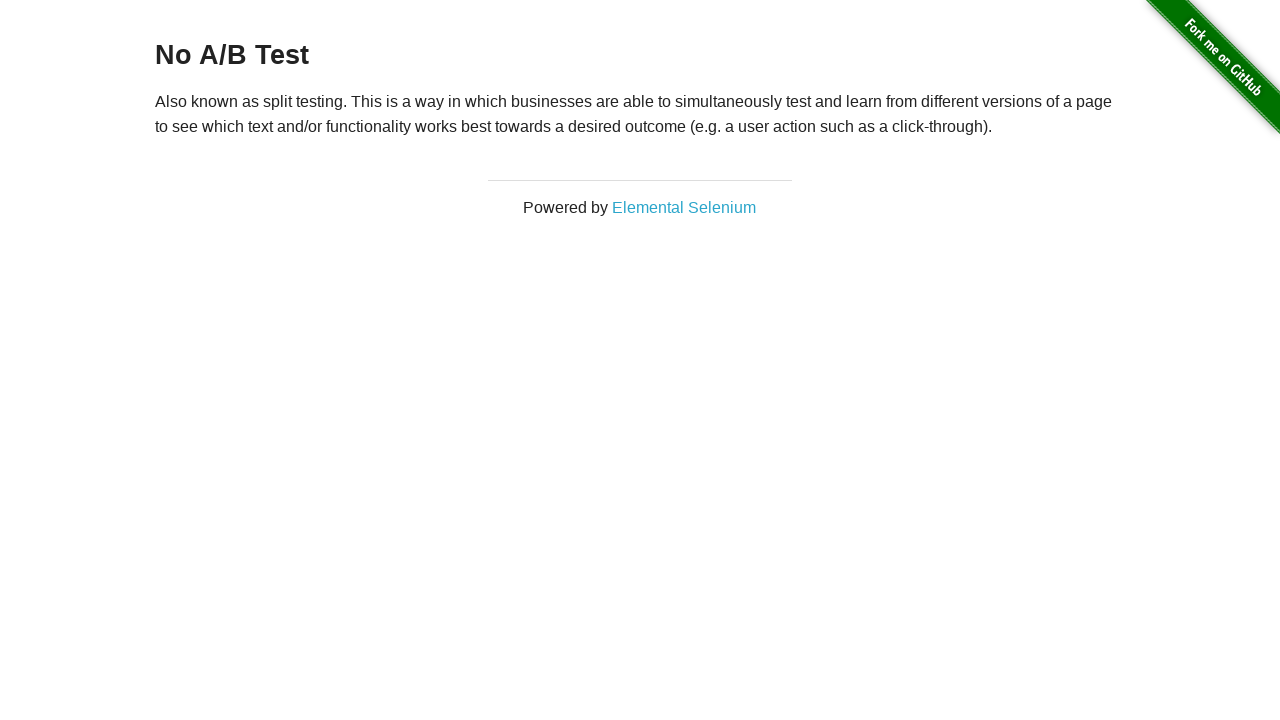

Verified heading starts with 'No A/B Test' - opt-out cookie is active
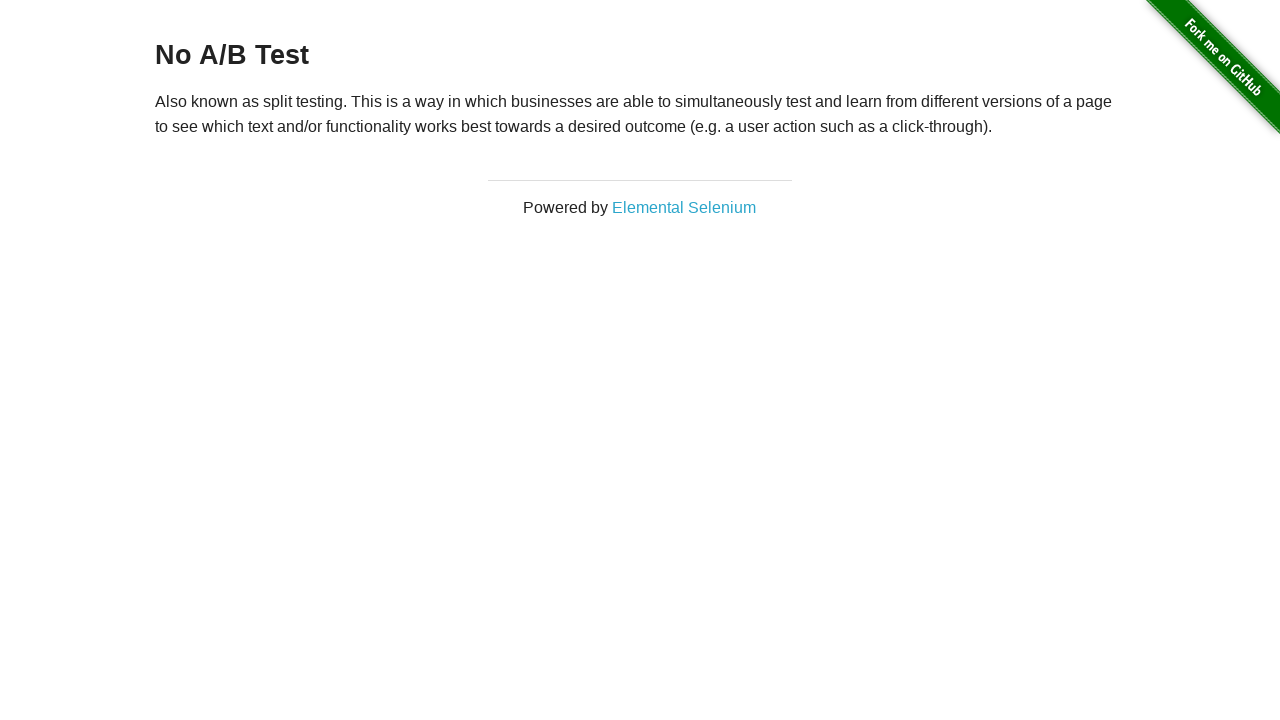

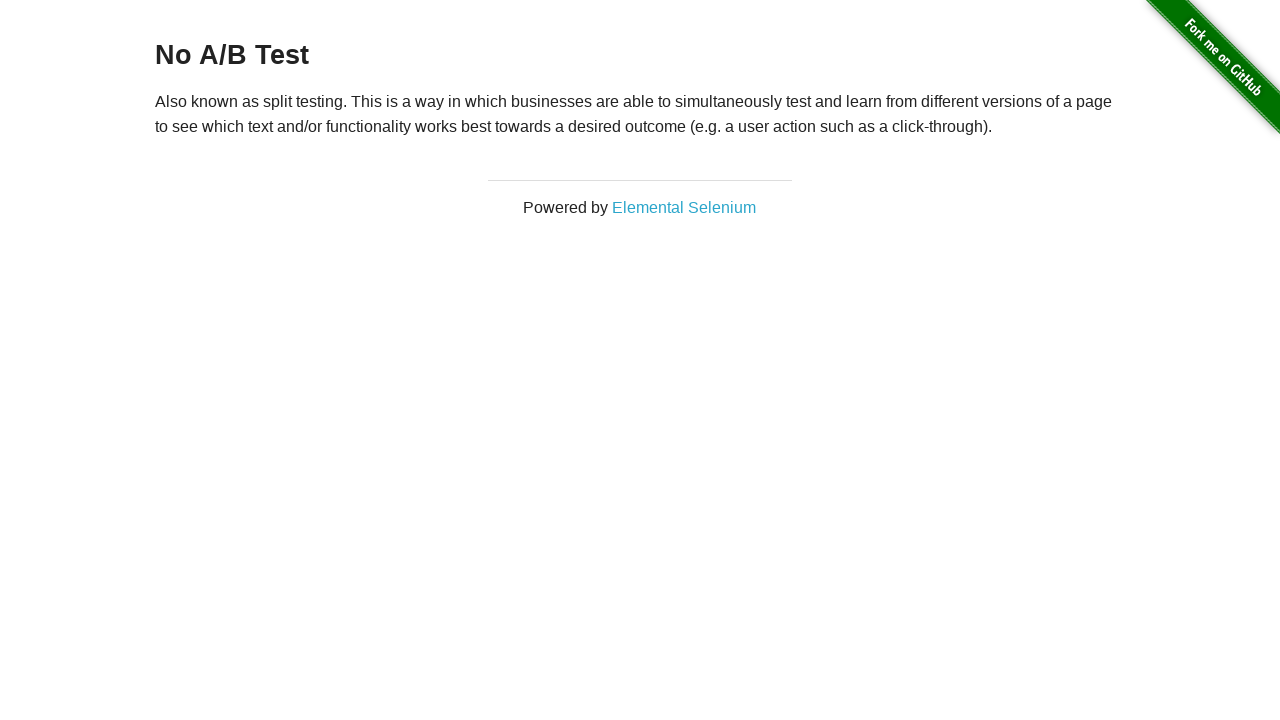